Tests JavaScript Alerts by triggering alert, confirm, and prompt dialogs and handling them

Starting URL: https://the-internet.herokuapp.com/

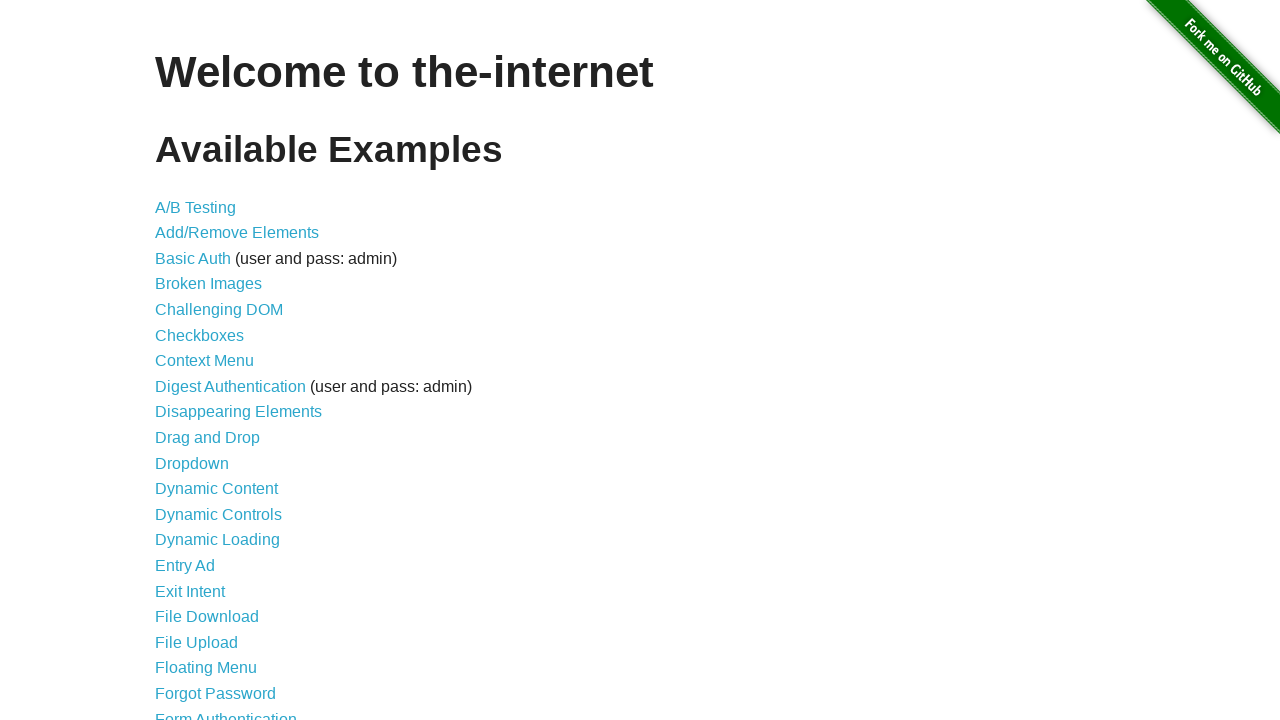

Clicked on JavaScript Alerts link at (214, 361) on xpath=//*[@id='content']/ul/li[29]/a
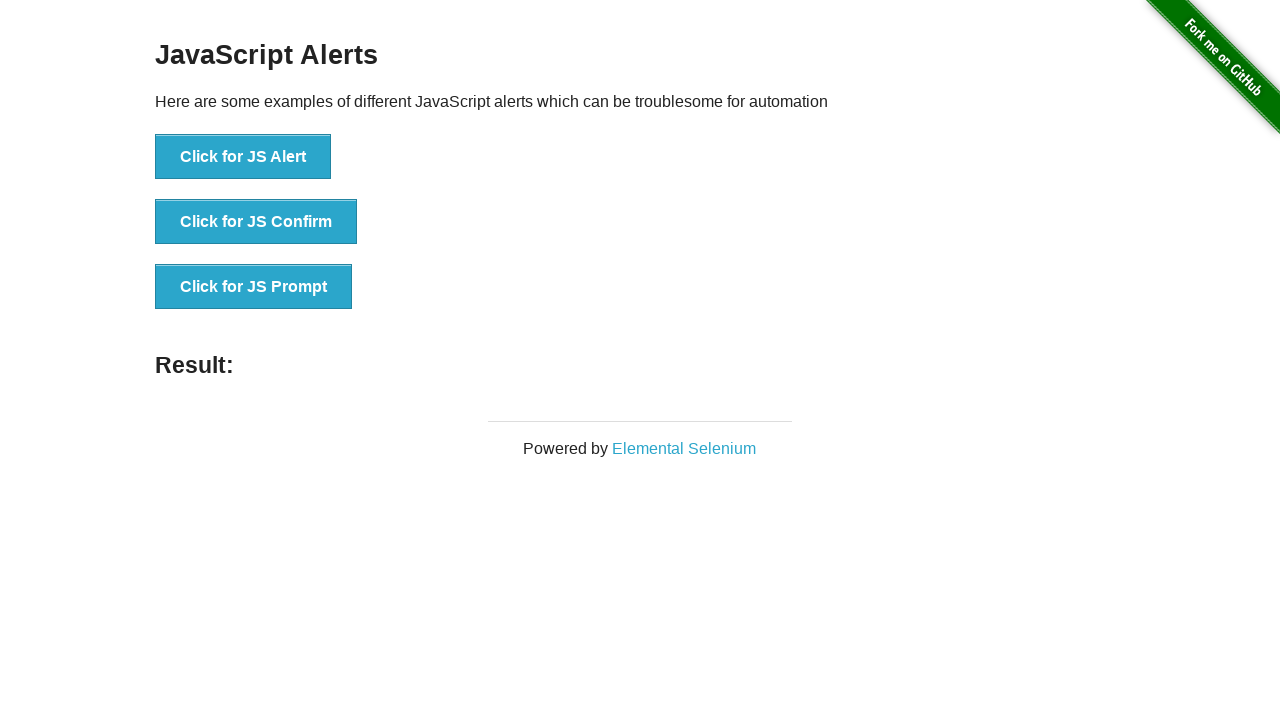

Clicked alert button and accepted the dialog at (243, 157) on xpath=//*[@id='content']/div/ul/li[1]/button
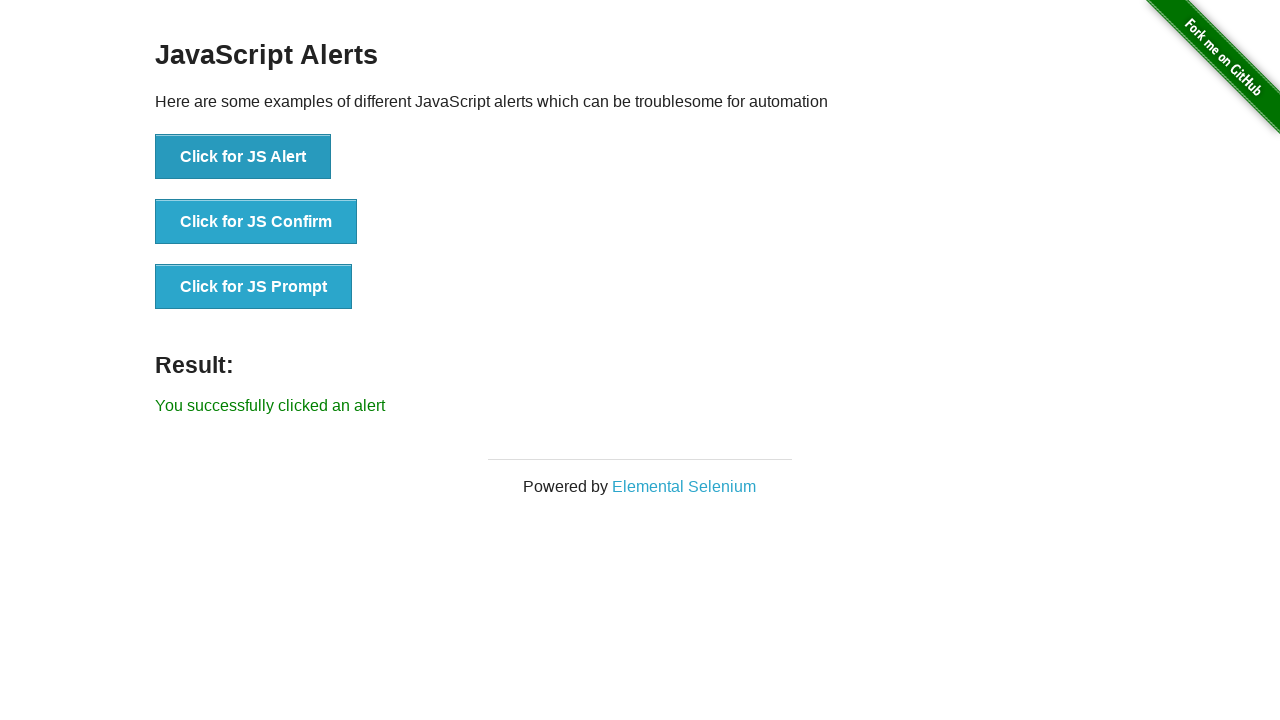

Alert result displayed
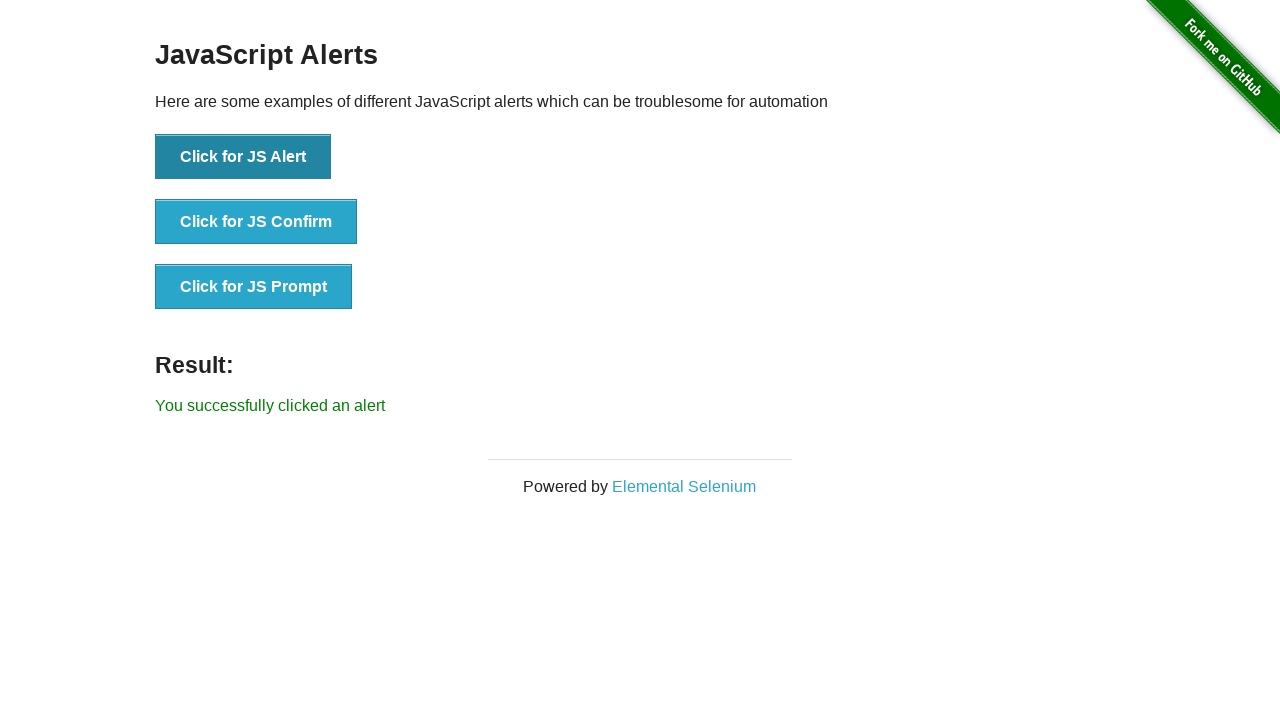

Clicked confirm button and accepted the dialog at (256, 222) on xpath=//*[@id='content']/div/ul/li[2]/button
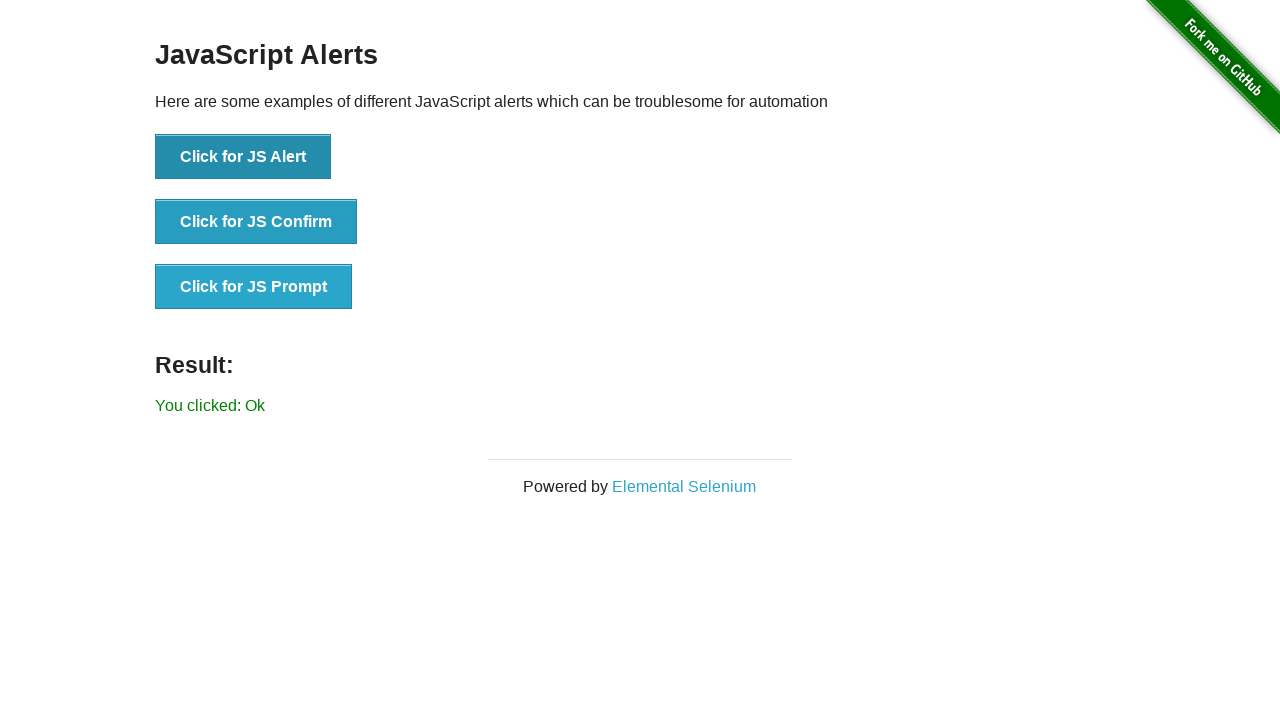

Confirm result displayed
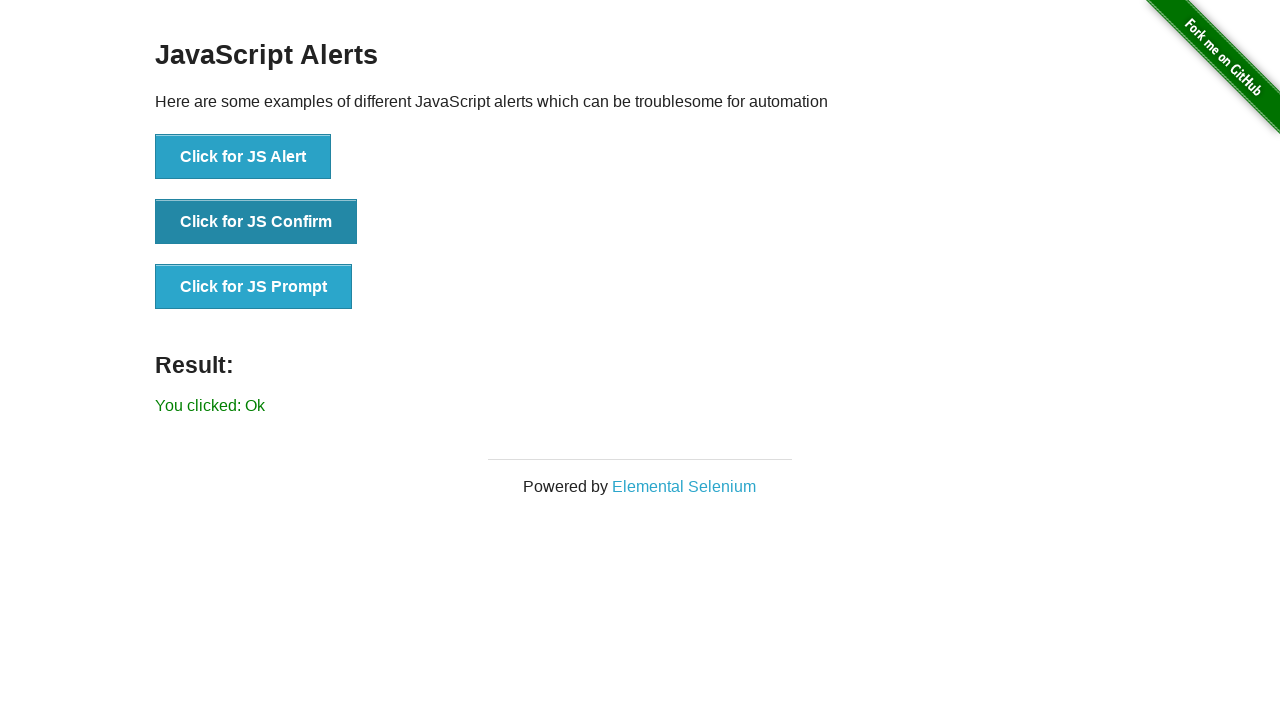

Clicked prompt button and accepted with text 'JS Prompt' at (254, 287) on xpath=//*[@id='content']/div/ul/li[3]/button
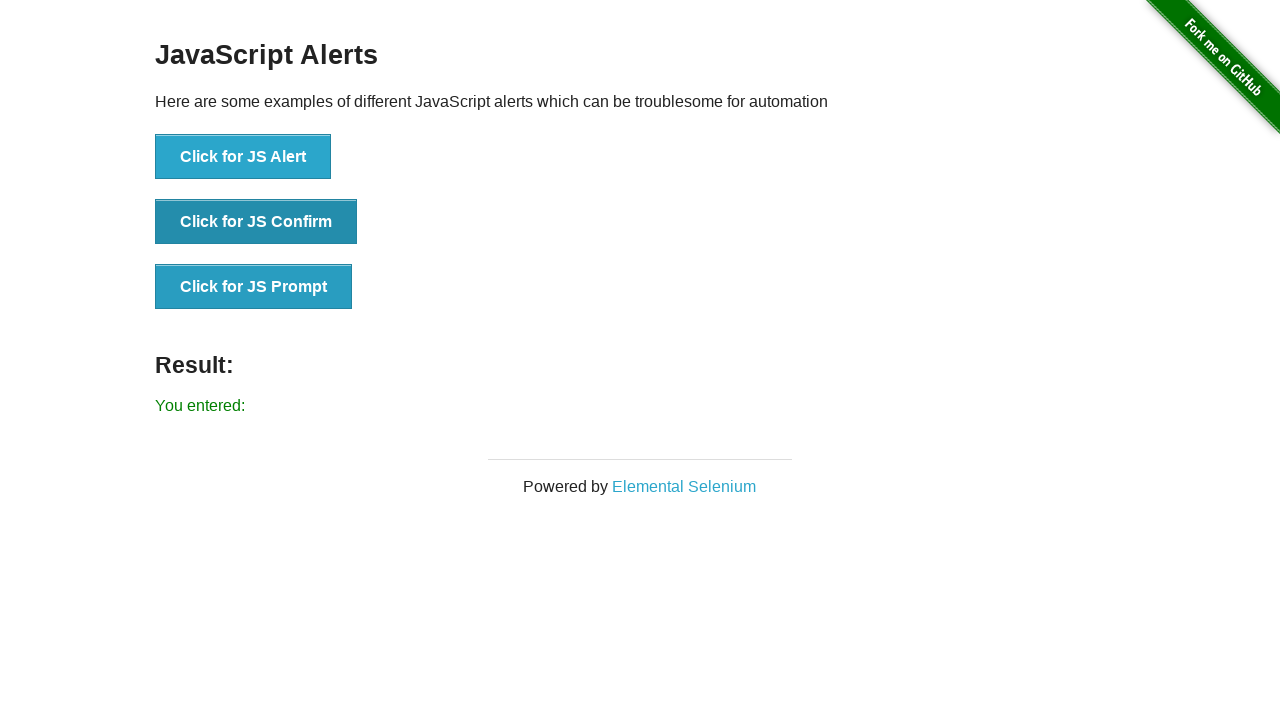

Prompt result displayed
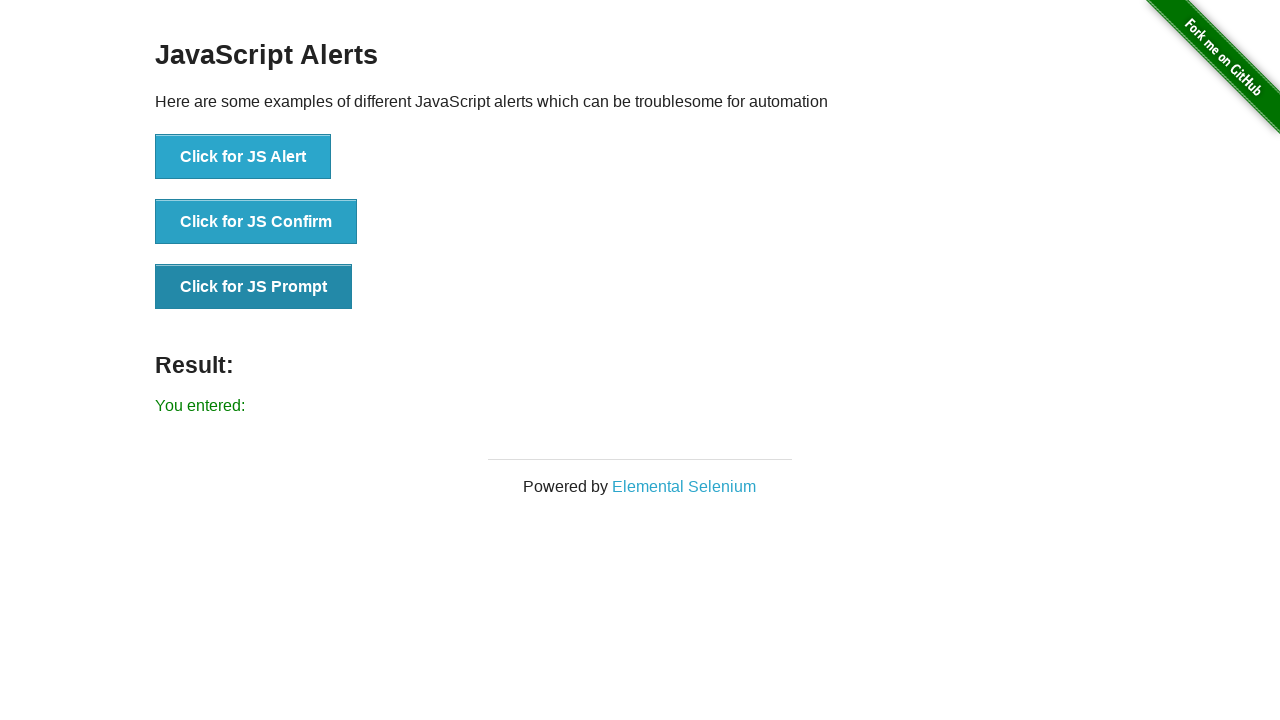

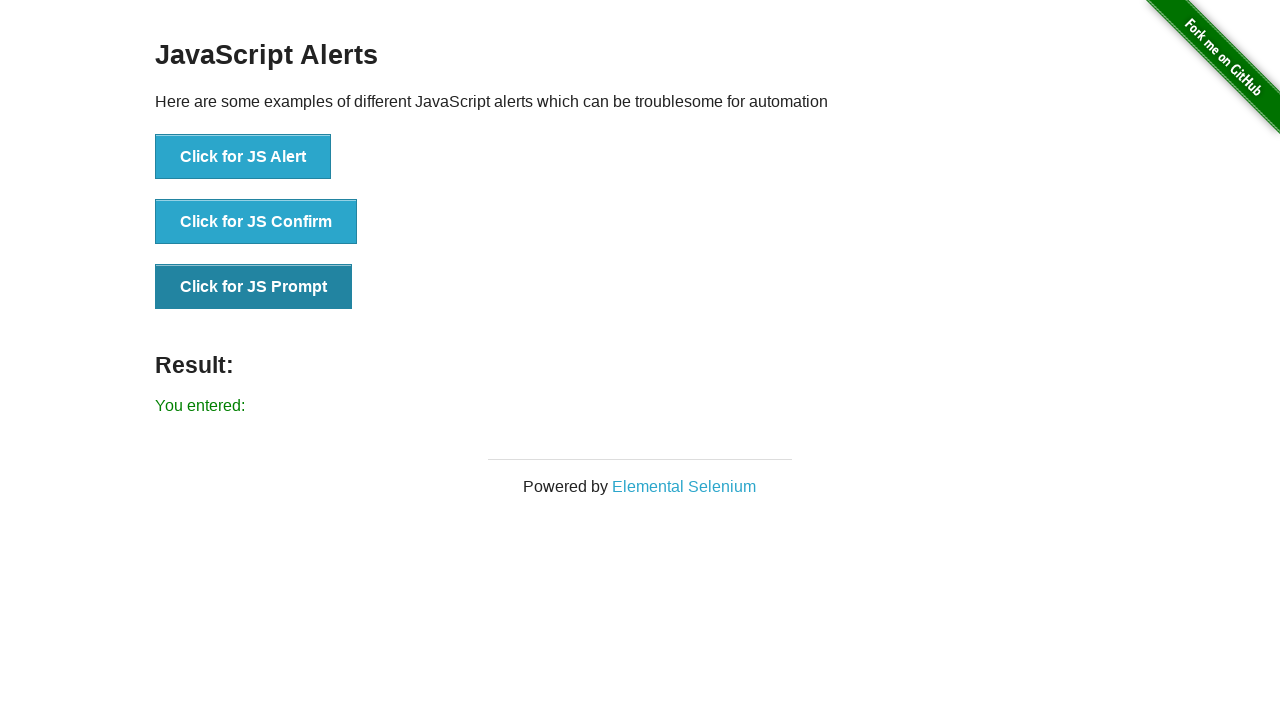